Tests button click functionality by clicking a button element three times on a demo page

Starting URL: https://seleniumbase.io/demo_page

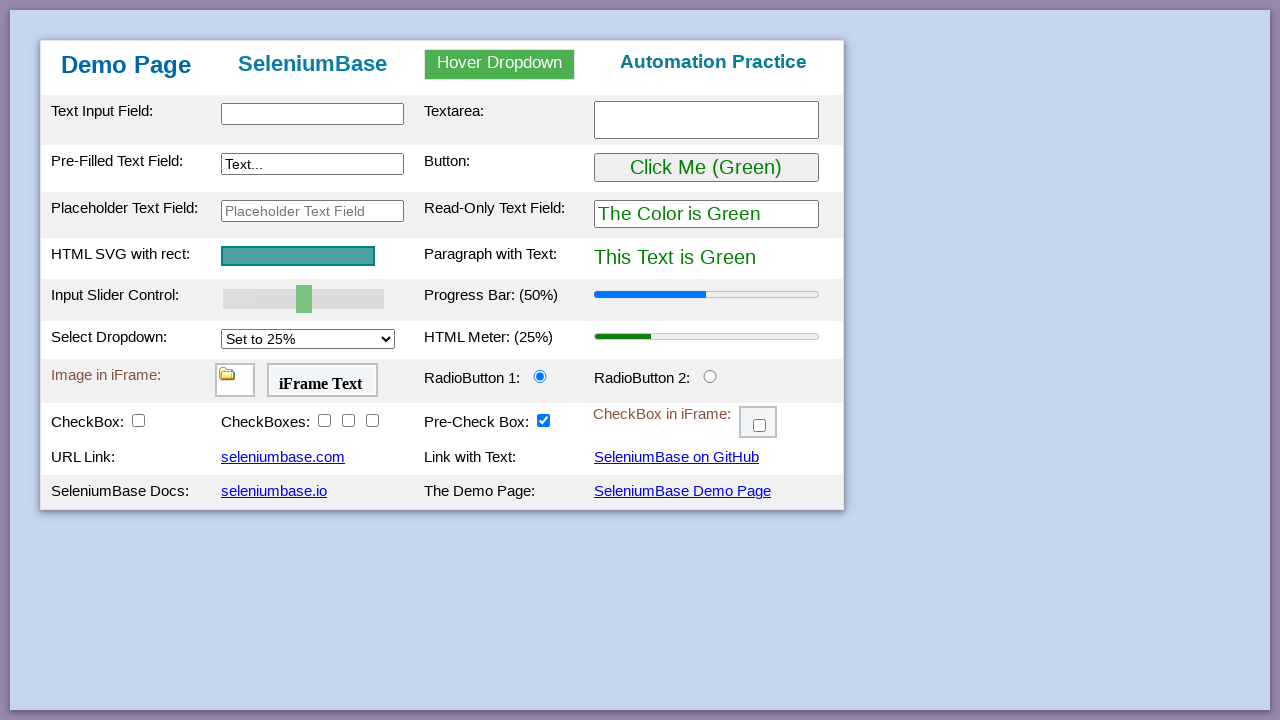

Navigated to demo page at https://seleniumbase.io/demo_page
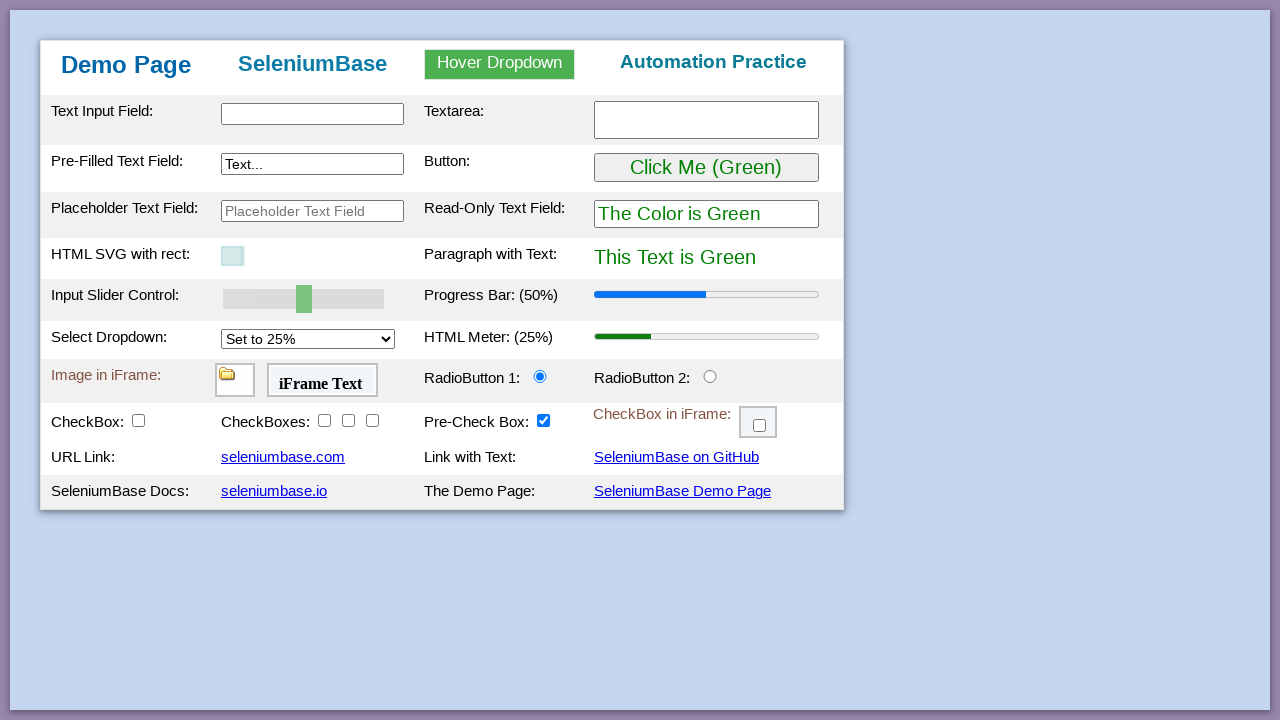

Clicked button element (click 1 of 3) at (706, 168) on #myButton
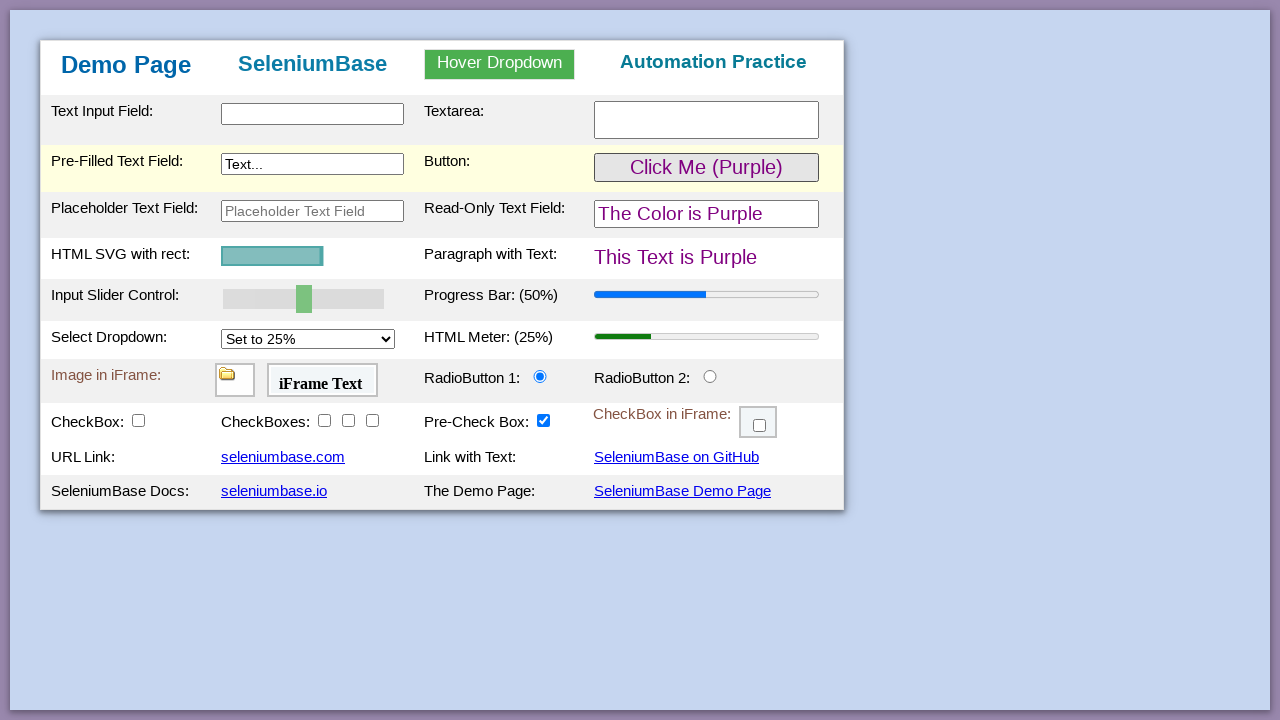

Clicked button element (click 2 of 3) at (706, 168) on #myButton
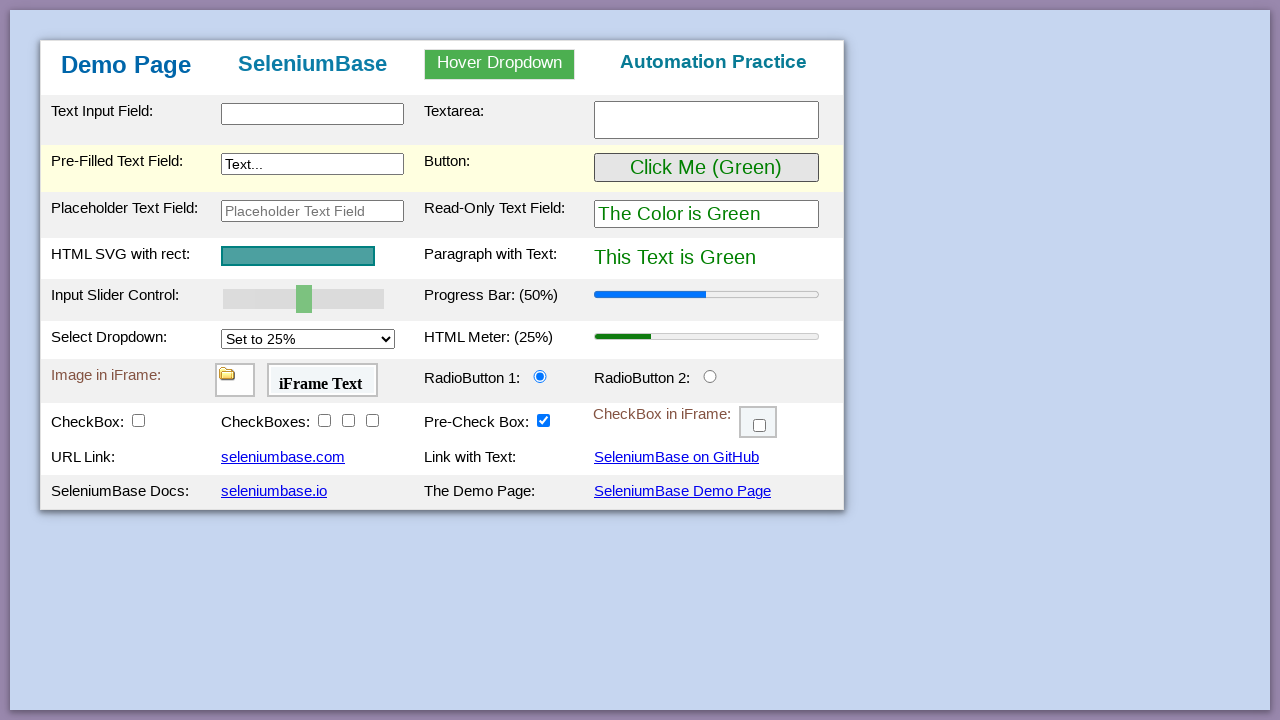

Clicked button element (click 3 of 3) at (706, 168) on #myButton
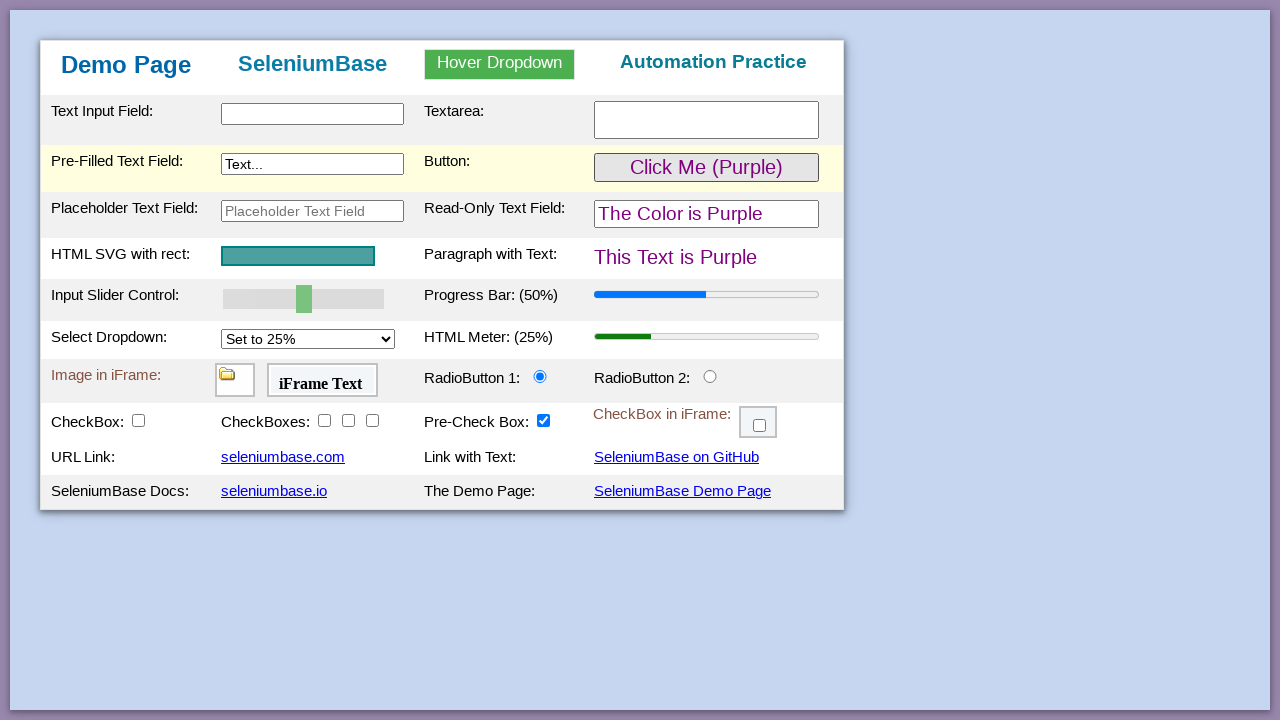

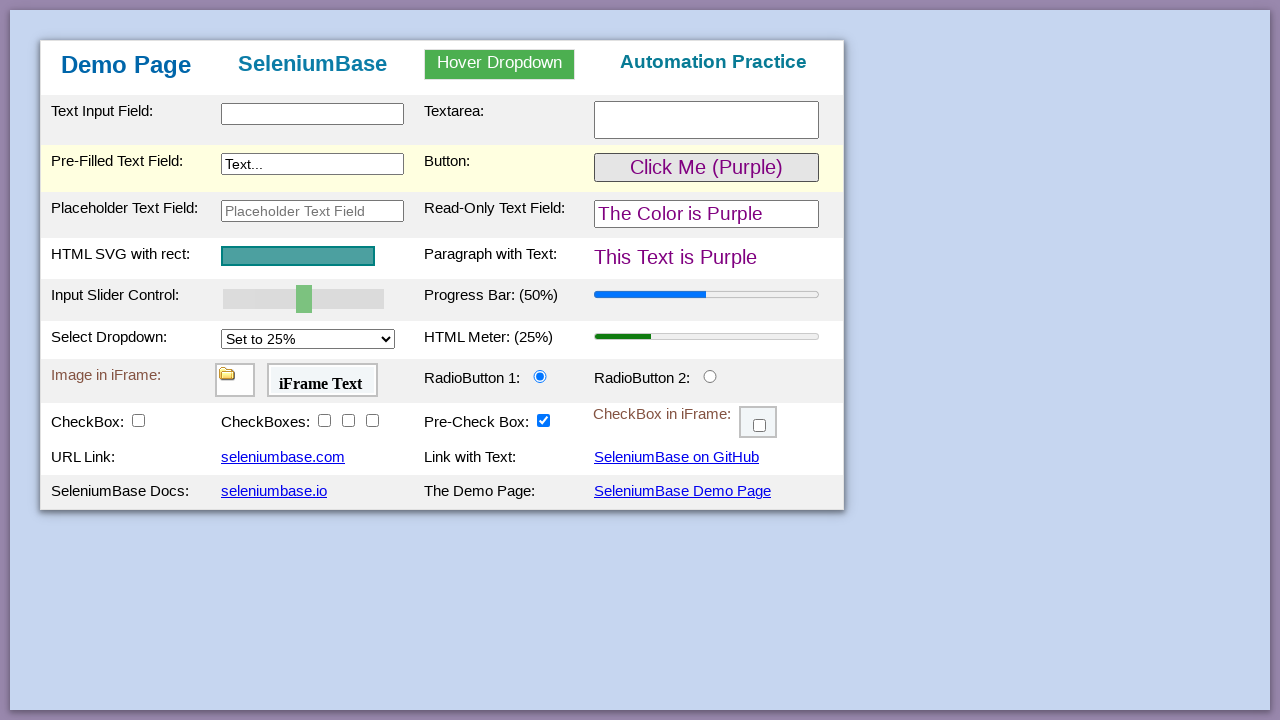